Tests social media icon buttons on a profile page by clicking each social media button to add accounts, verifying they disappear after being clicked, then clicking to remove them

Starting URL: https://26-profile-page-css.volunteer-ekr.pages.dev/pages/complete-profile/

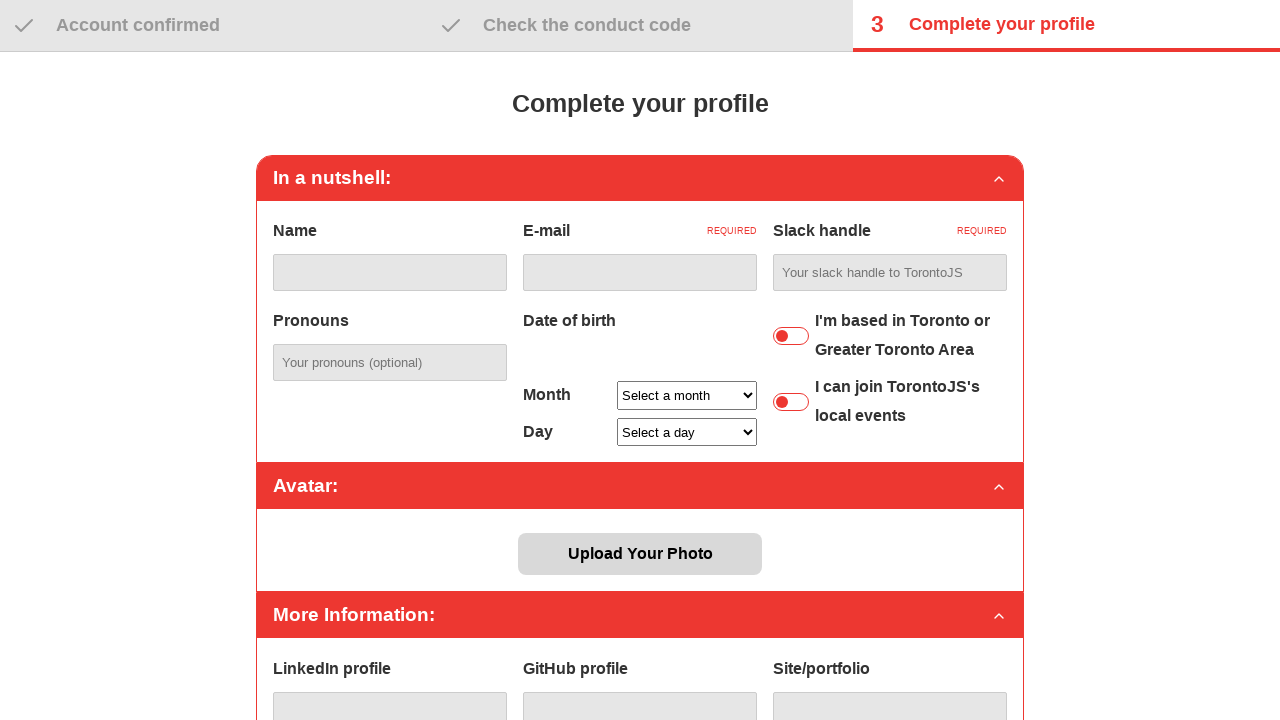

Verified 'Complete your profile' heading is visible
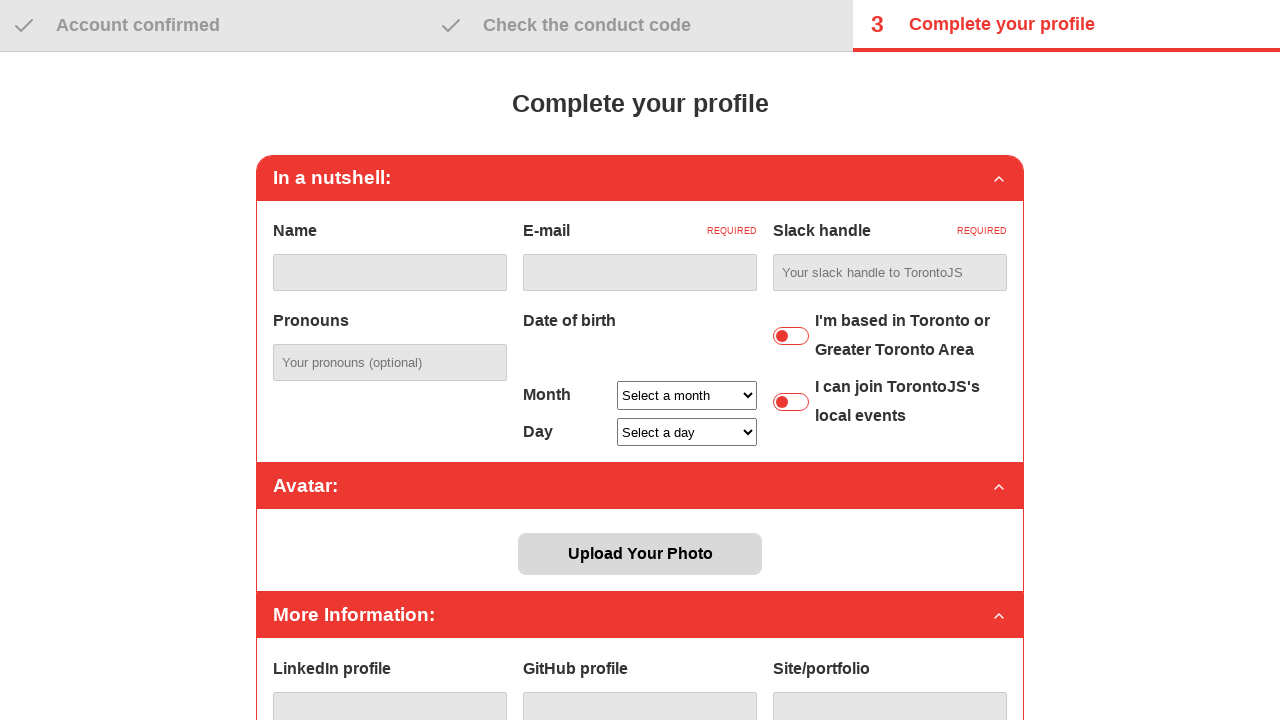

Clicked 'Add Facebook account' button to add account at (576, 530) on internal:role=button[name="Add Facebook account"i]
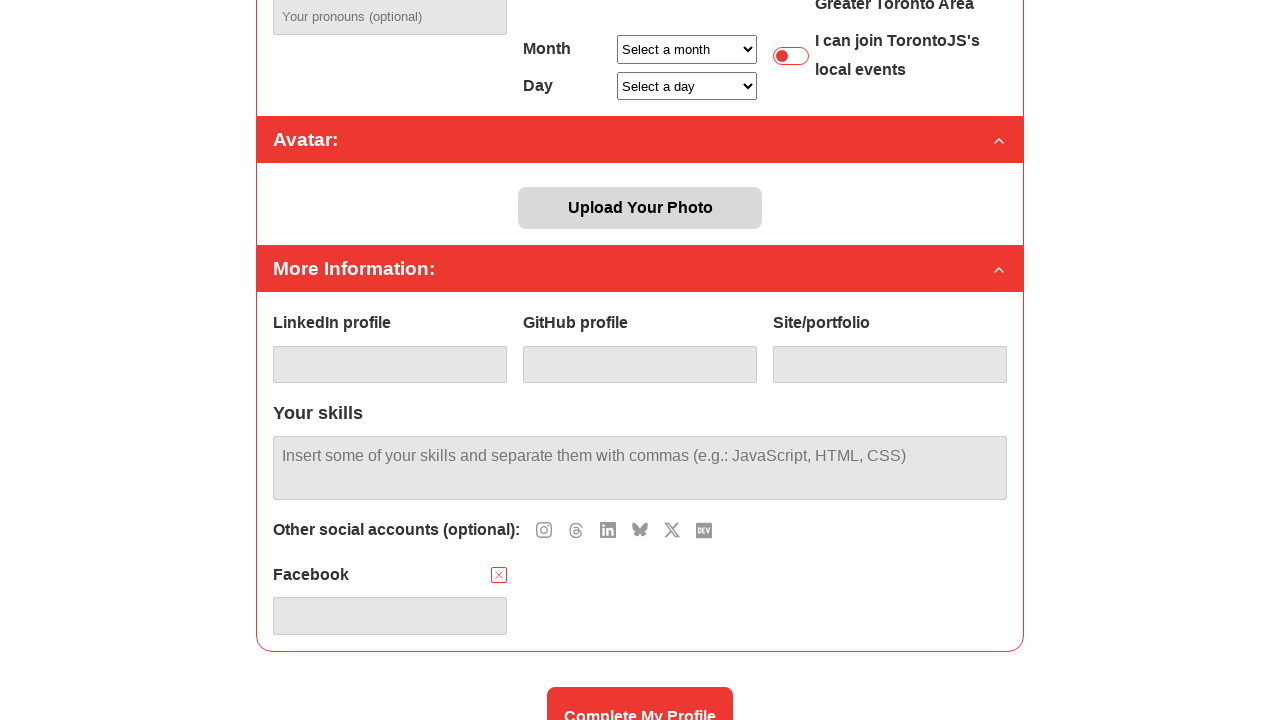

Clicked 'Add Threads account' button to add account at (576, 530) on internal:role=button[name="Add Threads account"i]
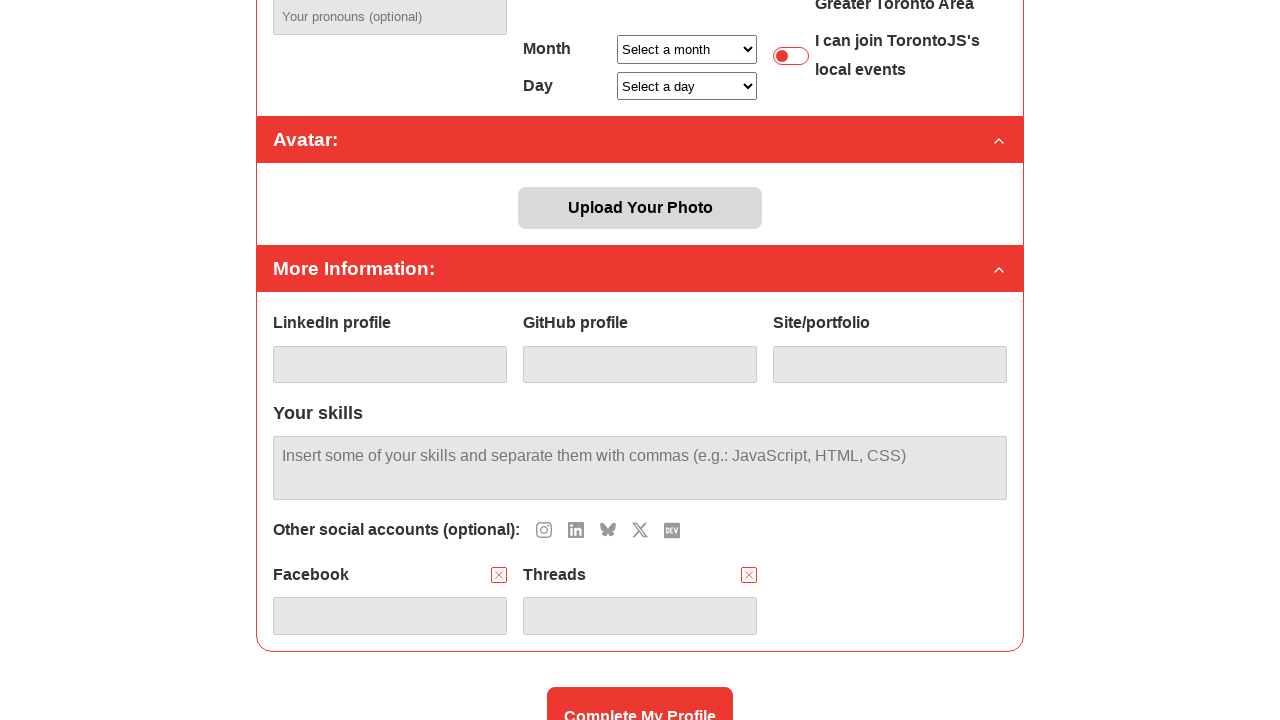

Clicked 'Add Instagram account' button to add account at (544, 530) on internal:role=button[name="Add Instagram account"i]
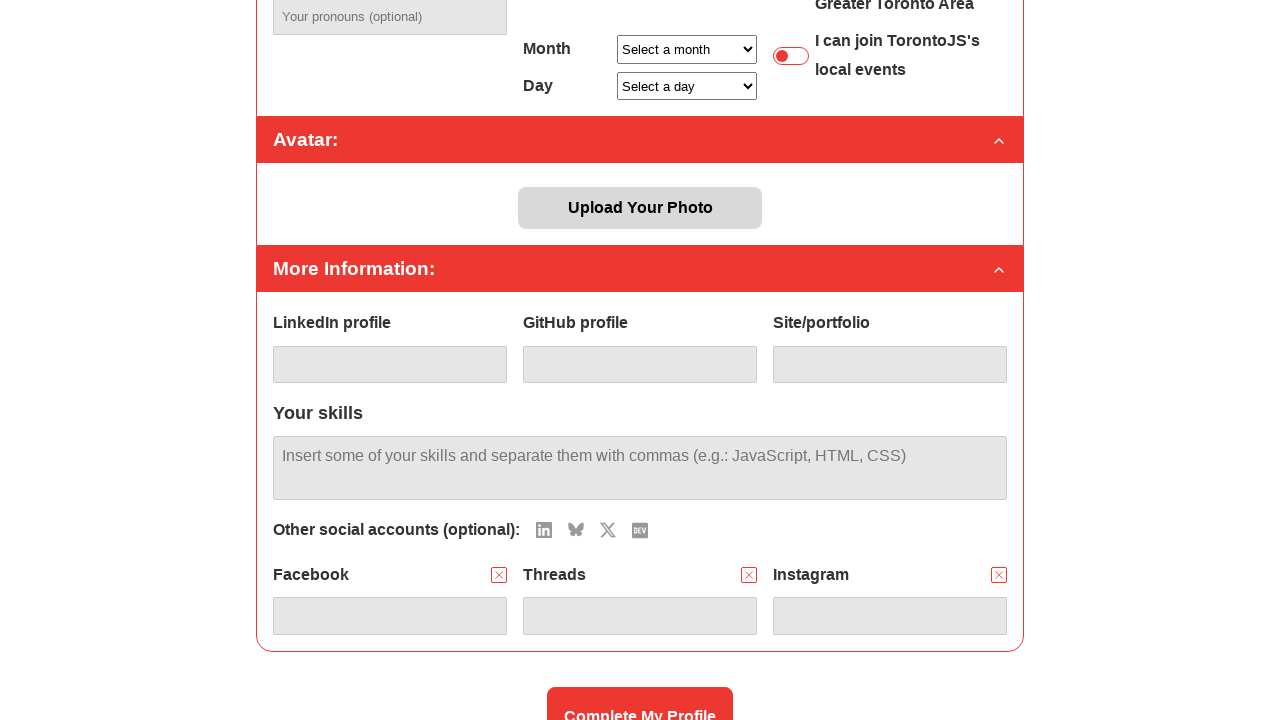

Clicked 'Add X account' button to add account at (608, 530) on internal:role=button[name="Add X account"i]
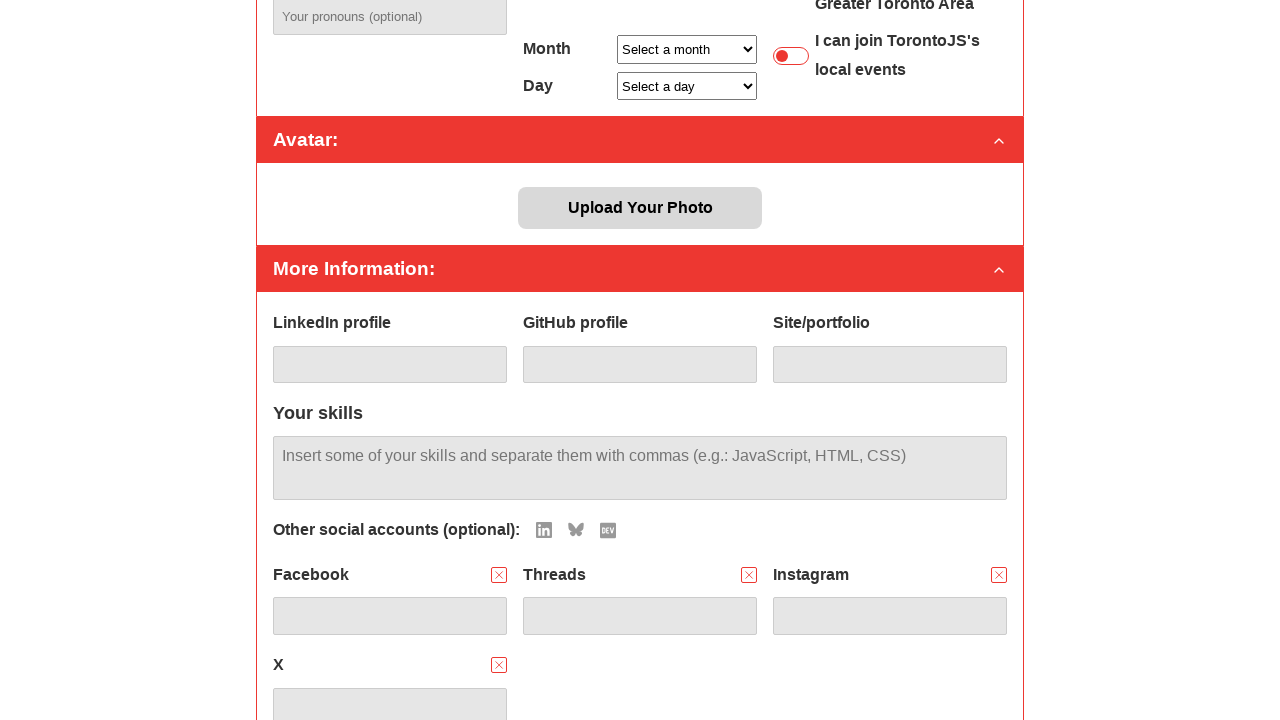

Clicked 'Add LinkedIn account' button to add account at (544, 530) on internal:role=button[name="Add LinkedIn account"i]
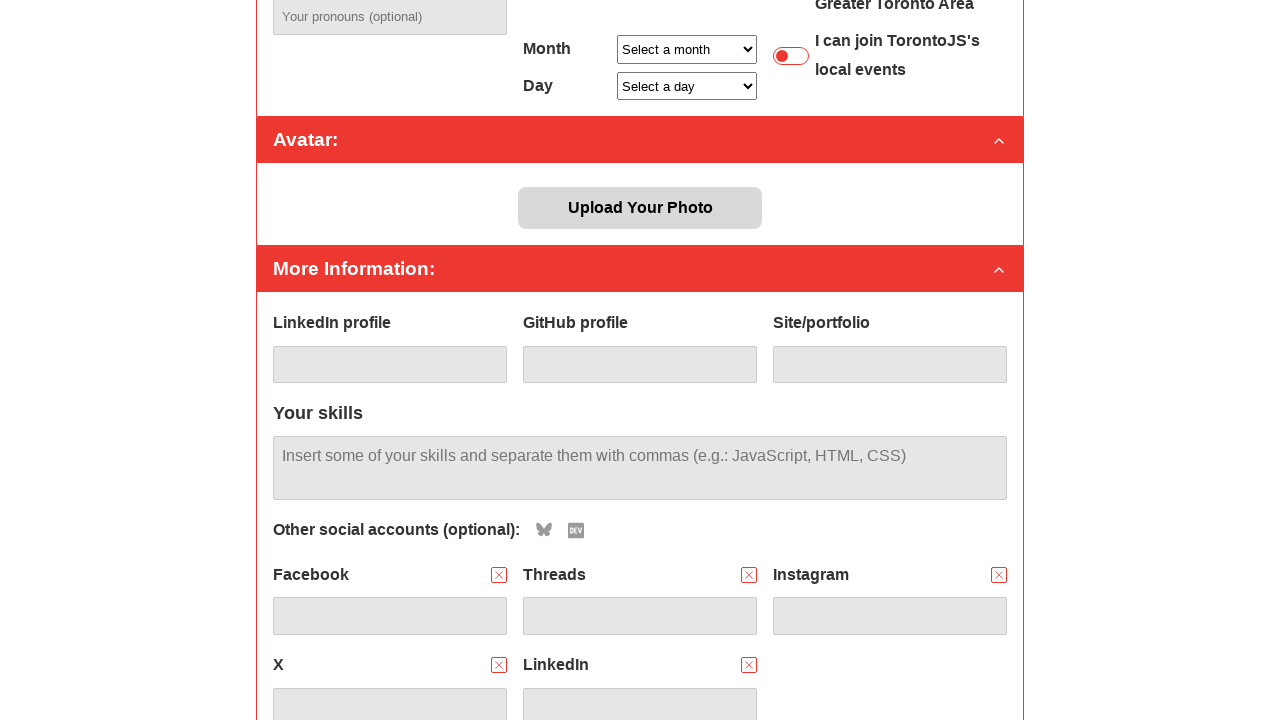

Clicked 'Add BlueSky account' button to add account at (544, 530) on internal:role=button[name="Add BlueSky account"i]
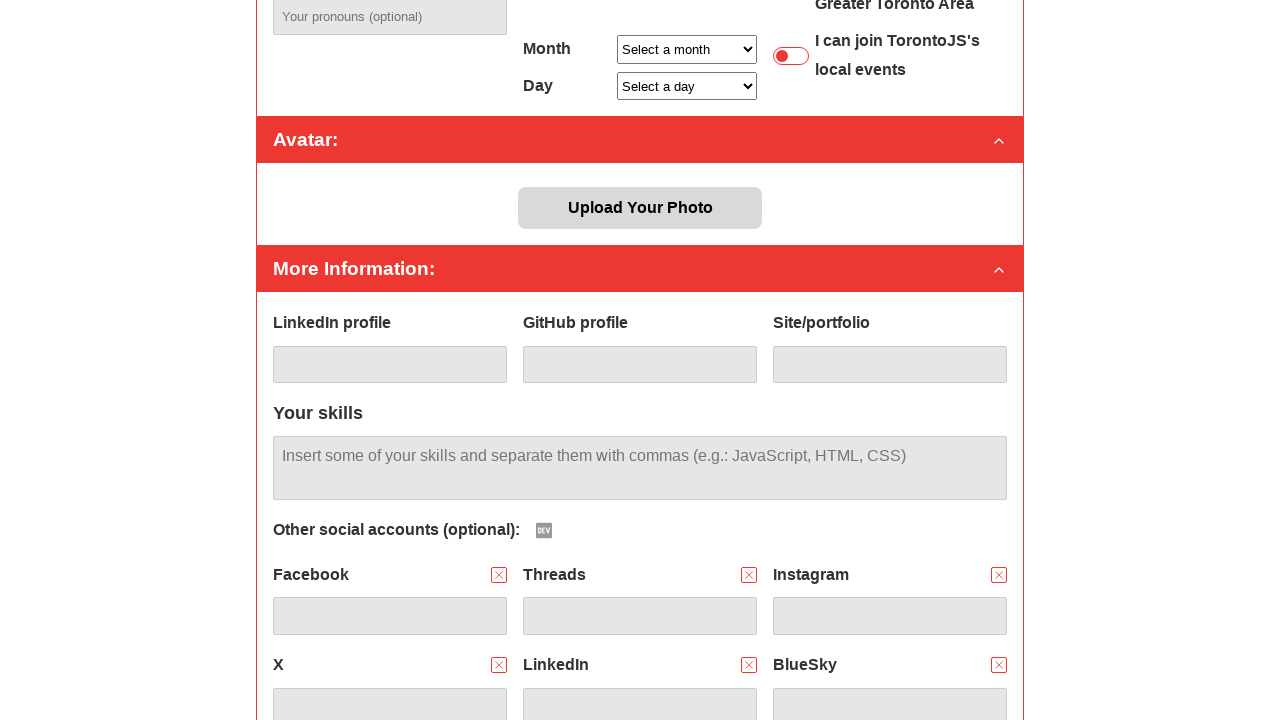

Clicked 'Add Dev.to account' button to add account at (544, 530) on internal:role=button[name="Add Dev.to account"i]
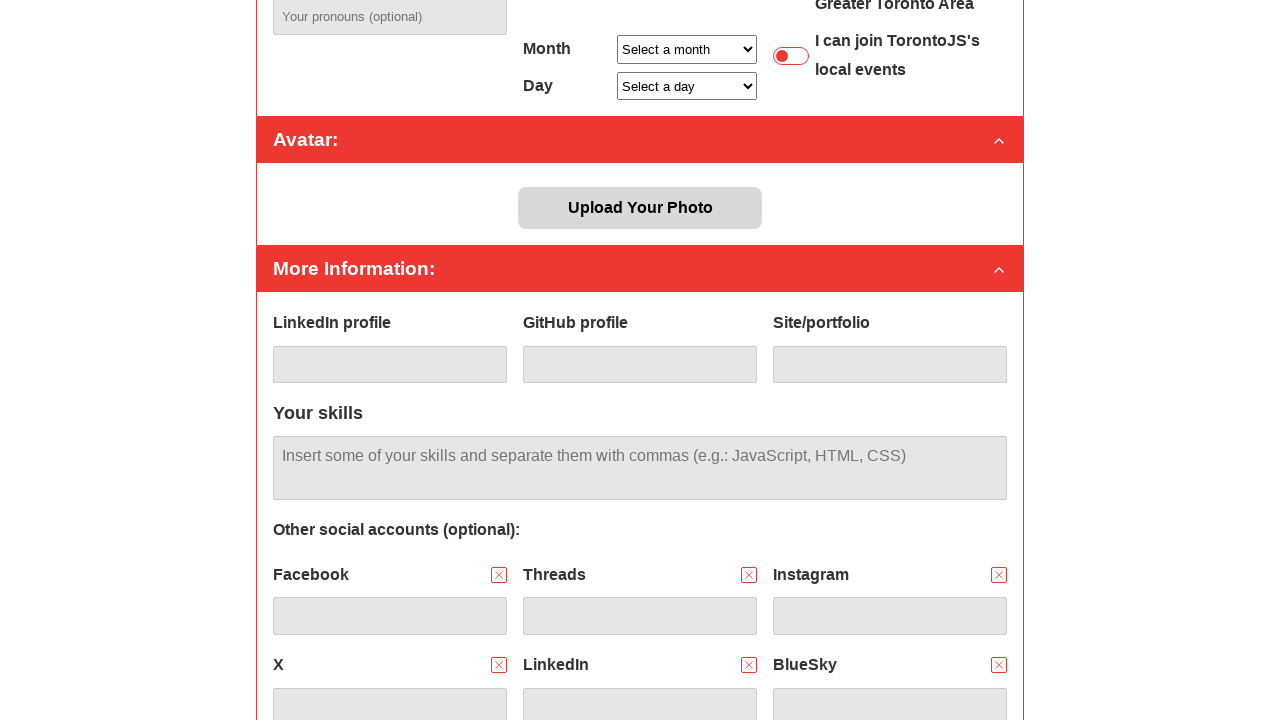

Waited 500ms for social input buttons to appear
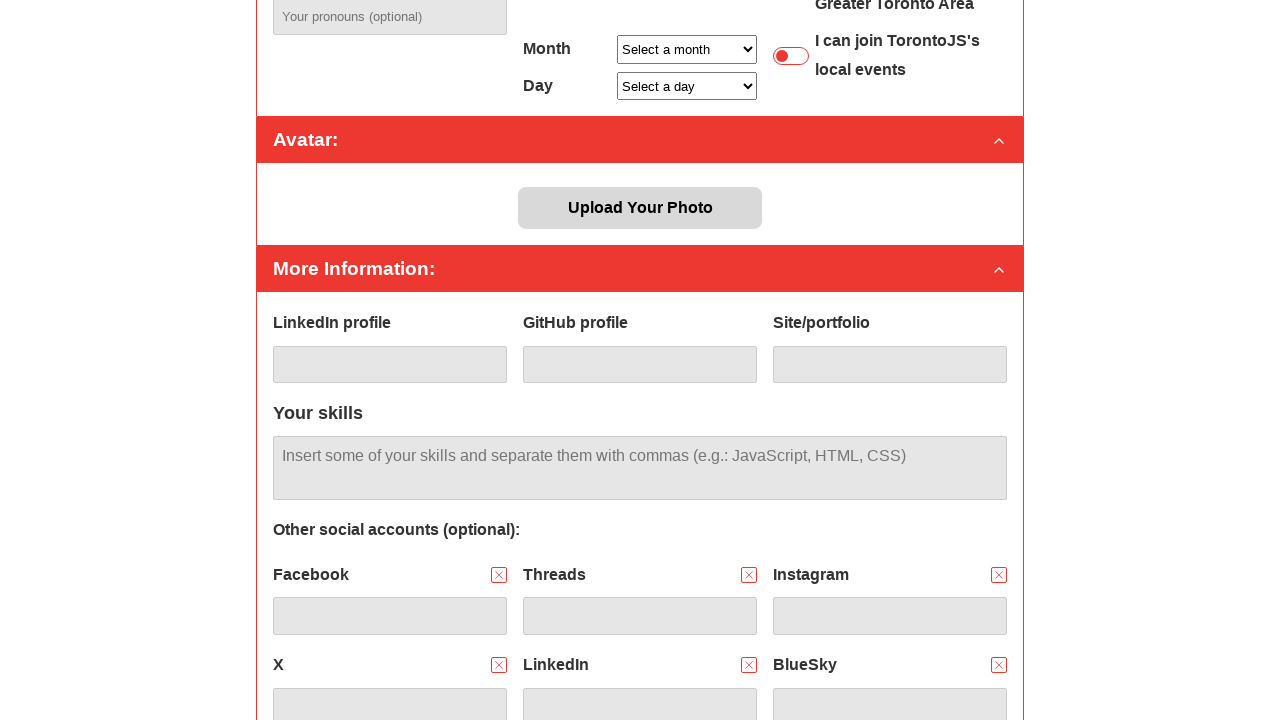

Retrieved 7 social media input buttons
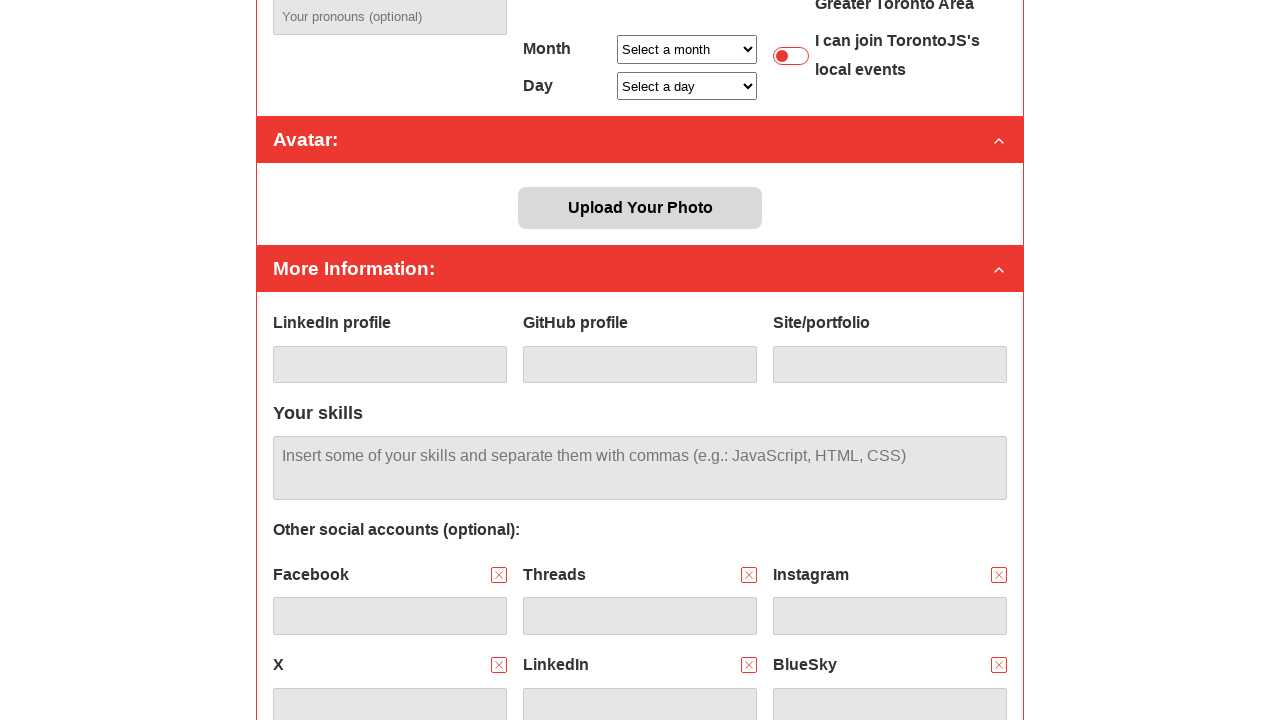

Clicked remove button for social account (index 6) at (499, 501) on #details-social-inputs >> internal:role=button >> nth=6
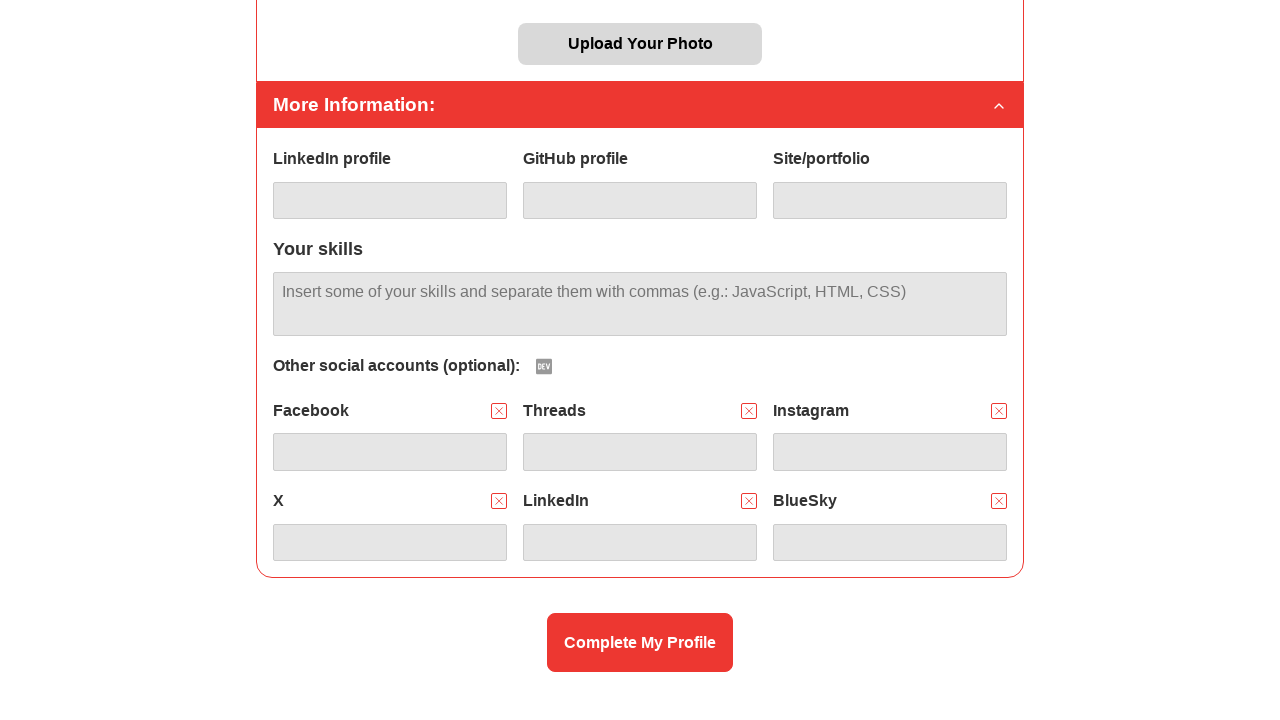

Clicked remove button for social account (index 5) at (999, 501) on #details-social-inputs >> internal:role=button >> nth=5
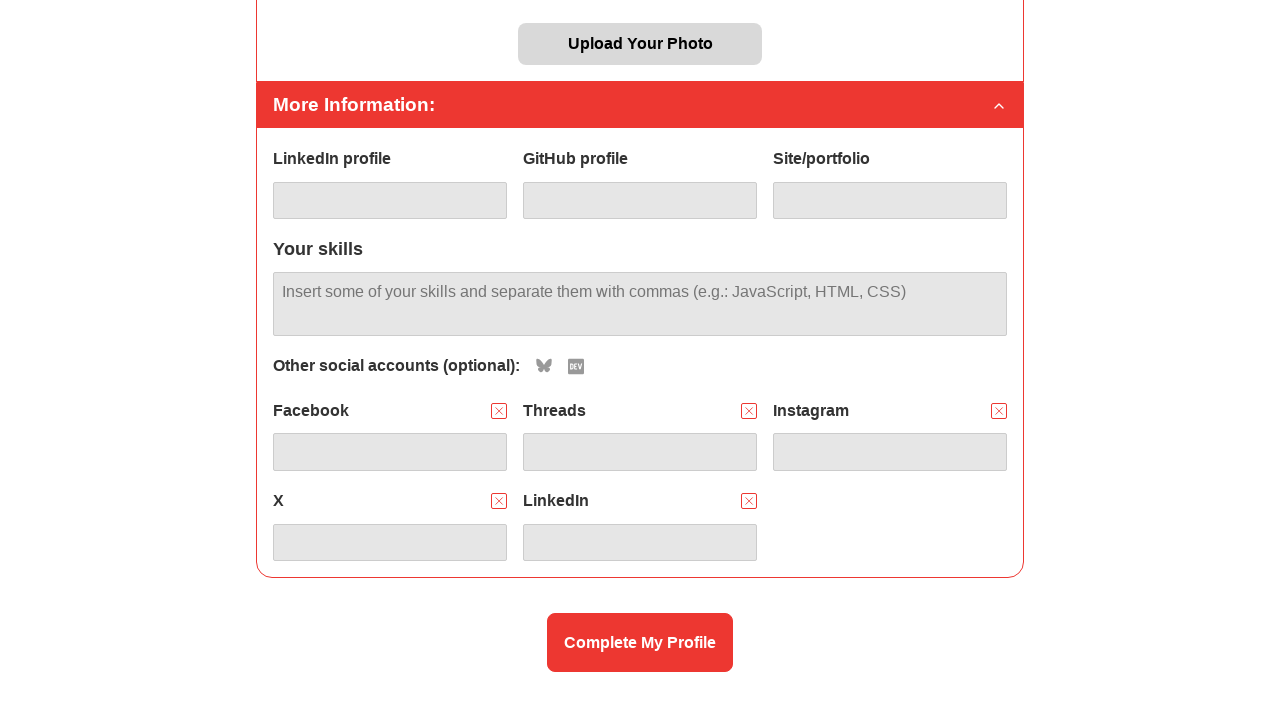

Clicked remove button for social account (index 4) at (749, 501) on #details-social-inputs >> internal:role=button >> nth=4
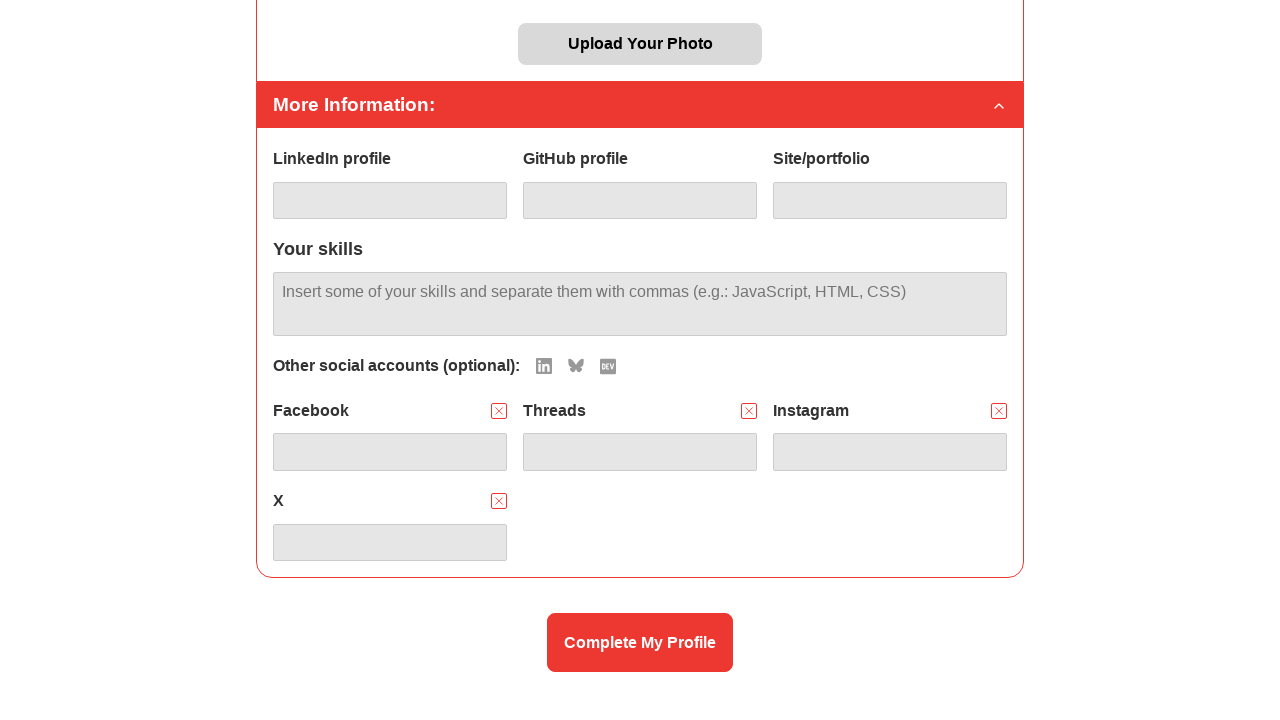

Clicked remove button for social account (index 3) at (499, 501) on #details-social-inputs >> internal:role=button >> nth=3
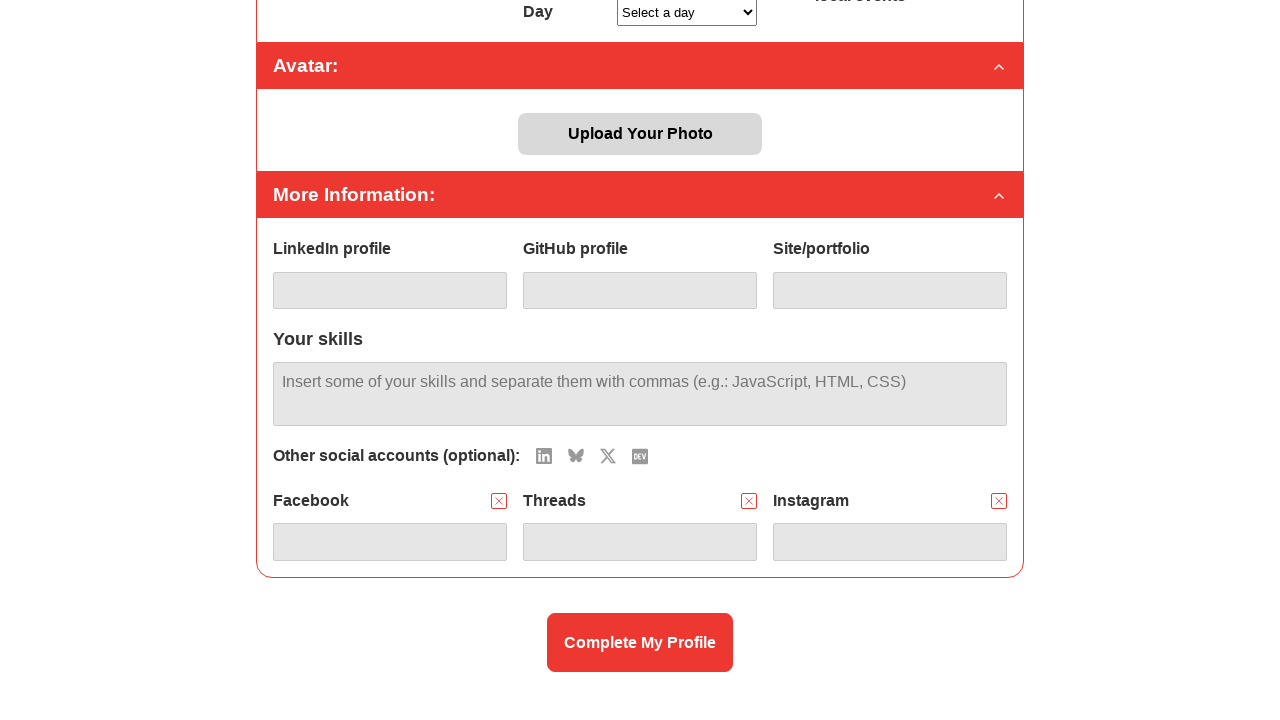

Clicked remove button for social account (index 2) at (999, 501) on #details-social-inputs >> internal:role=button >> nth=2
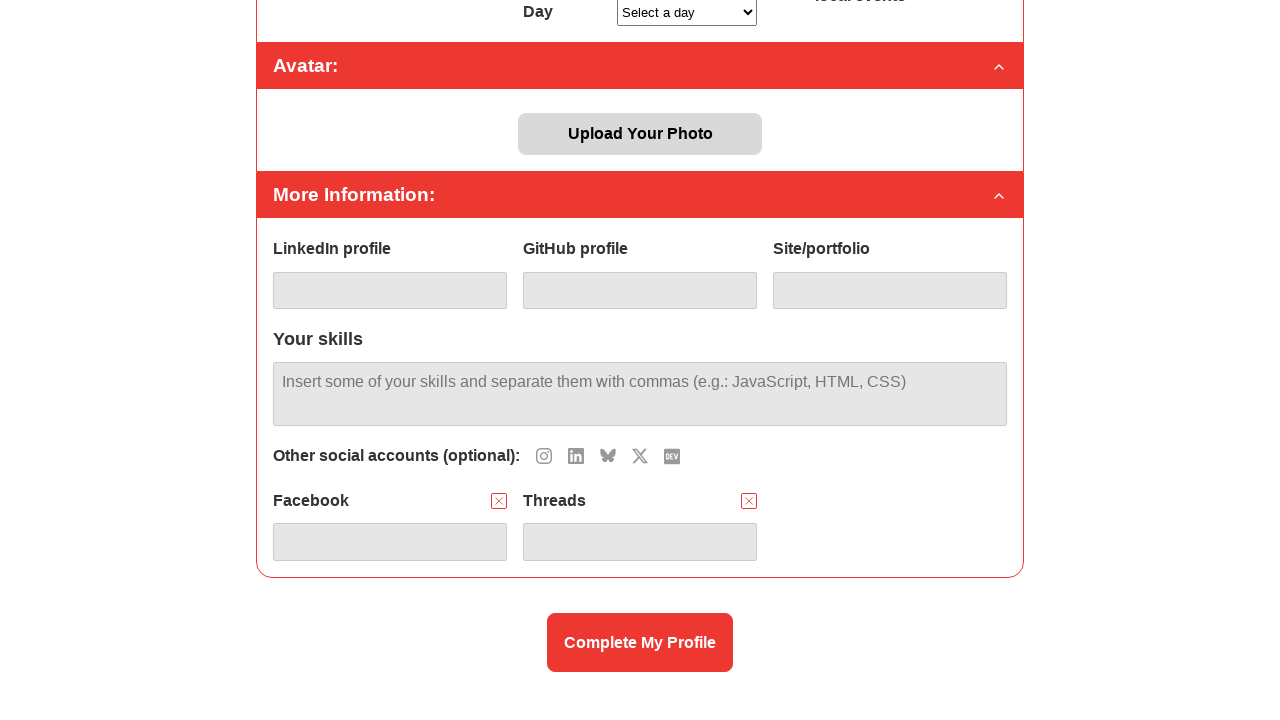

Clicked remove button for social account (index 1) at (749, 501) on #details-social-inputs >> internal:role=button >> nth=1
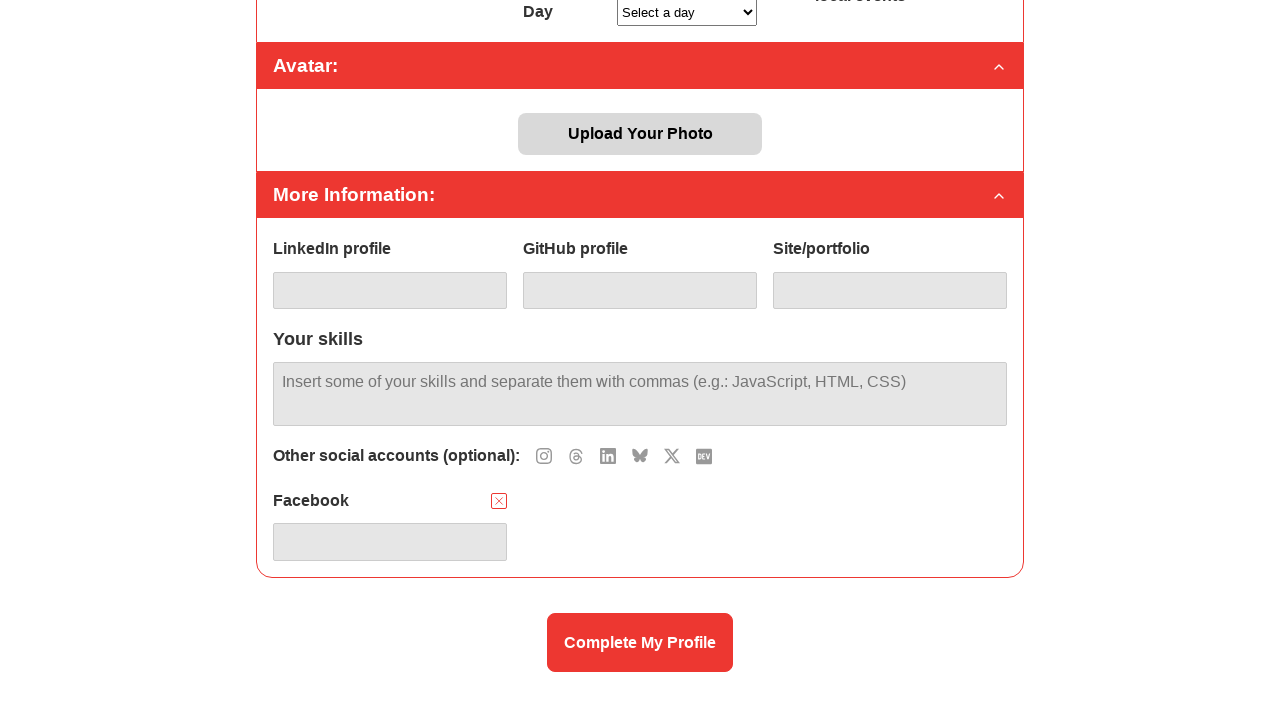

Clicked remove button for social account (index 0) at (499, 501) on #details-social-inputs >> internal:role=button >> nth=0
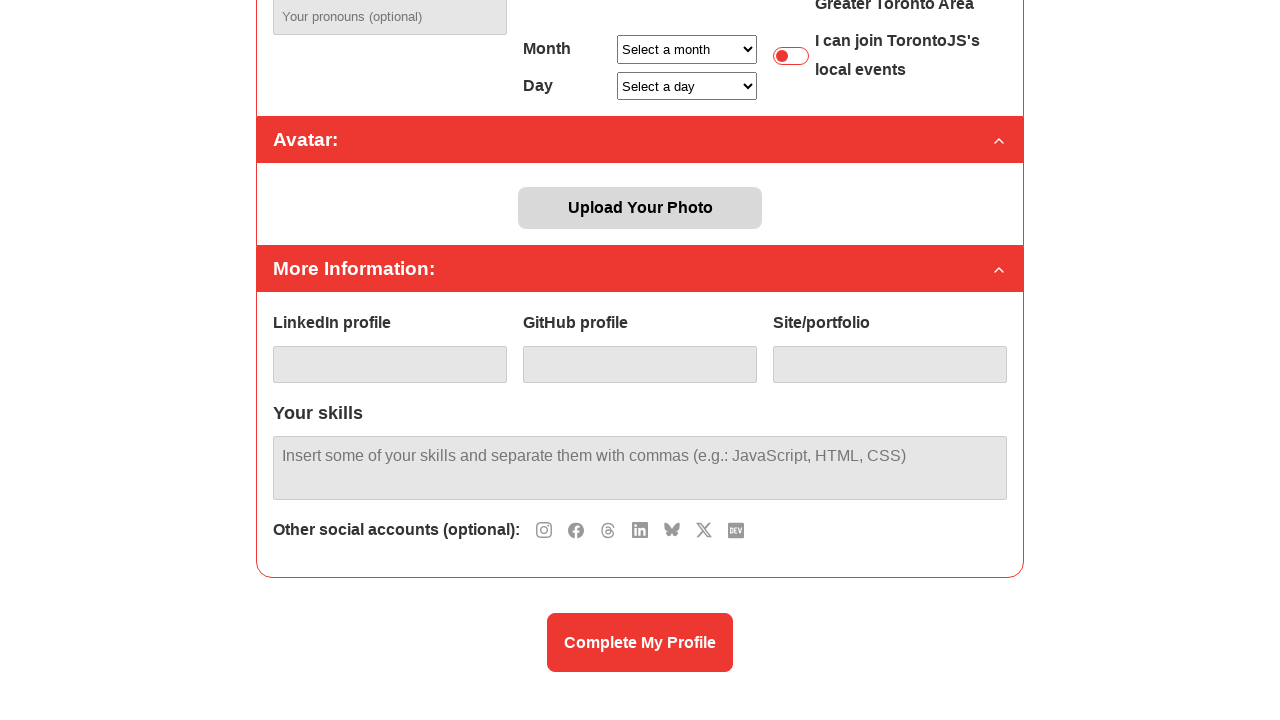

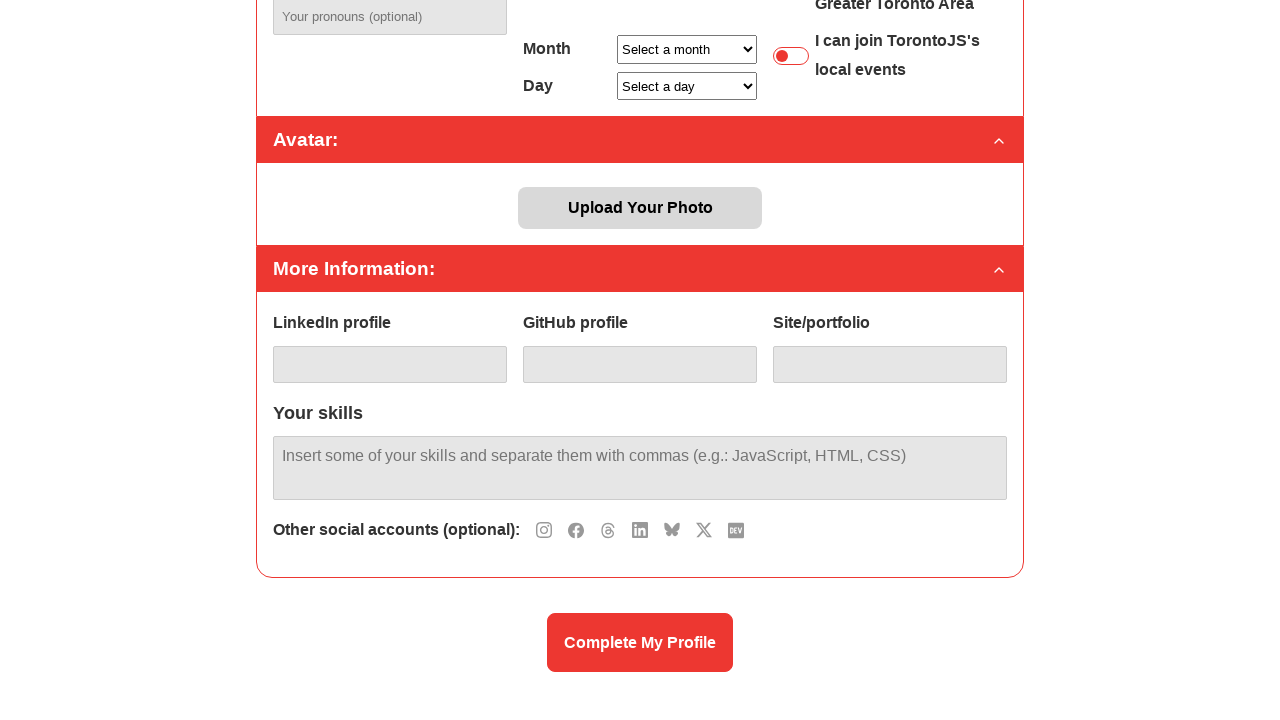